Tests password generator with numeric inputs "333" for master and "111" for site

Starting URL: http://angel.net/~nic/passwd.current.html

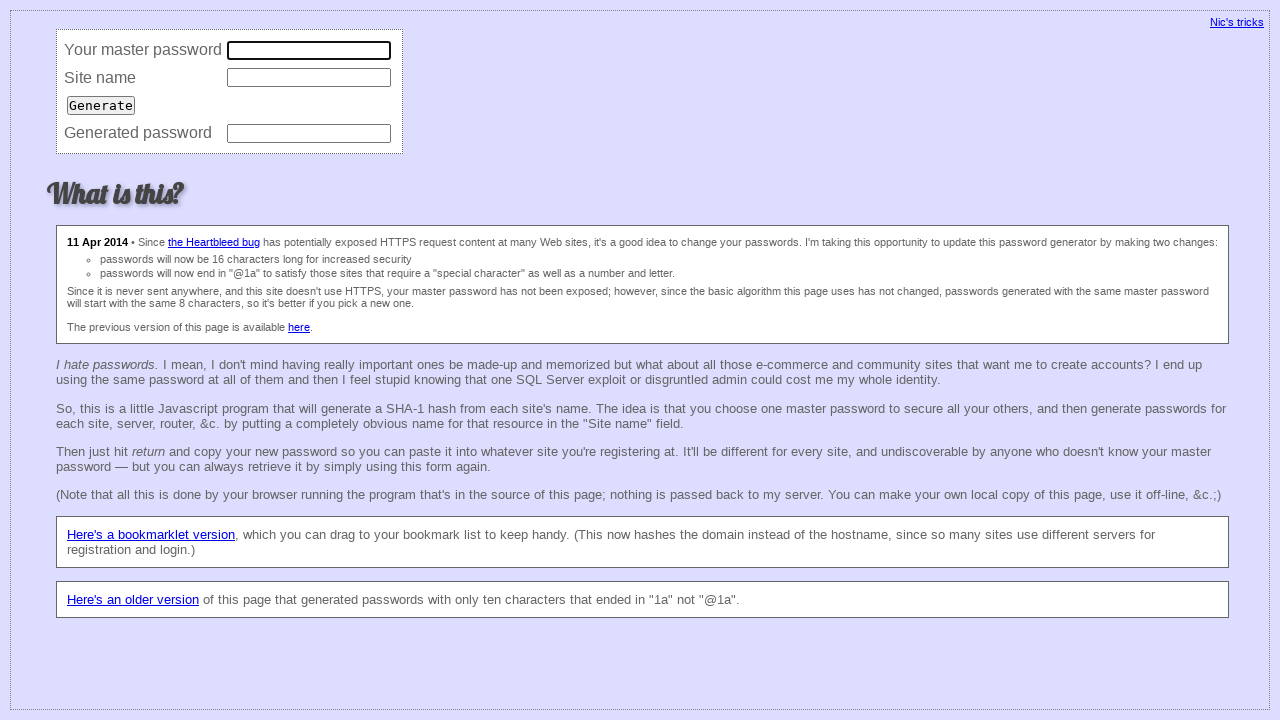

Filled master password field with '333' on input[name='master']
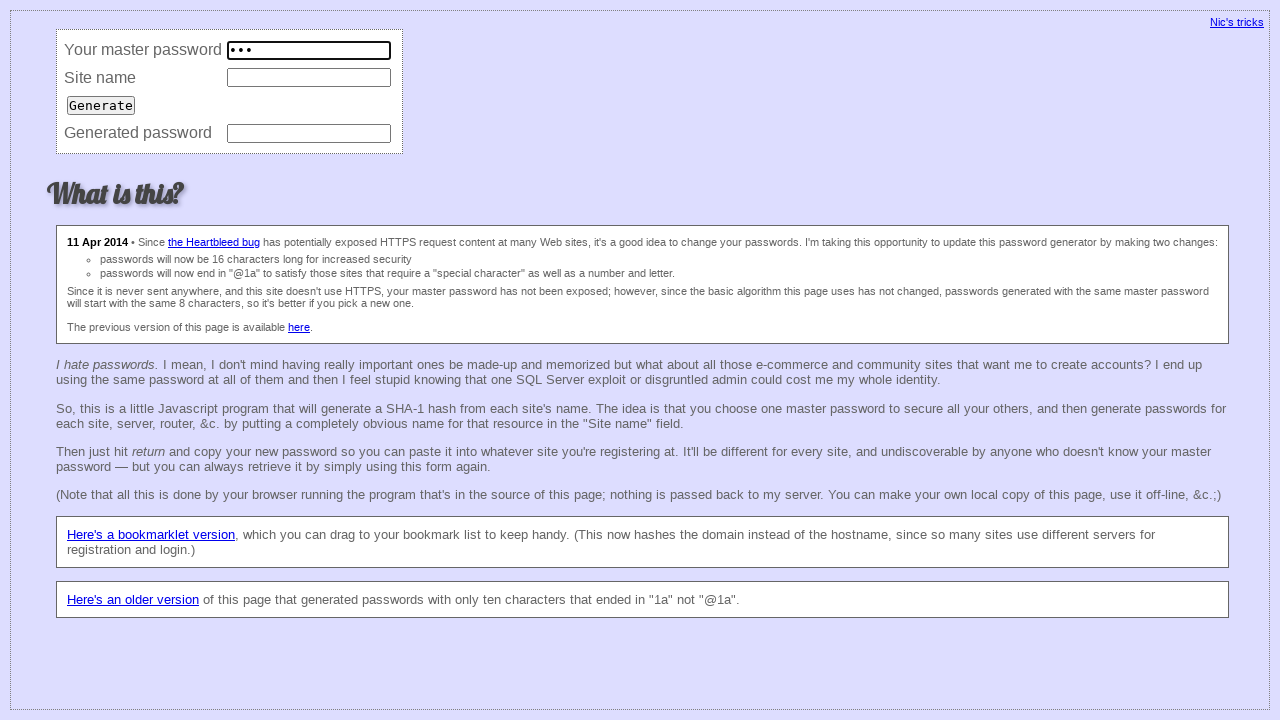

Filled site name field with '111' on input[name='site']
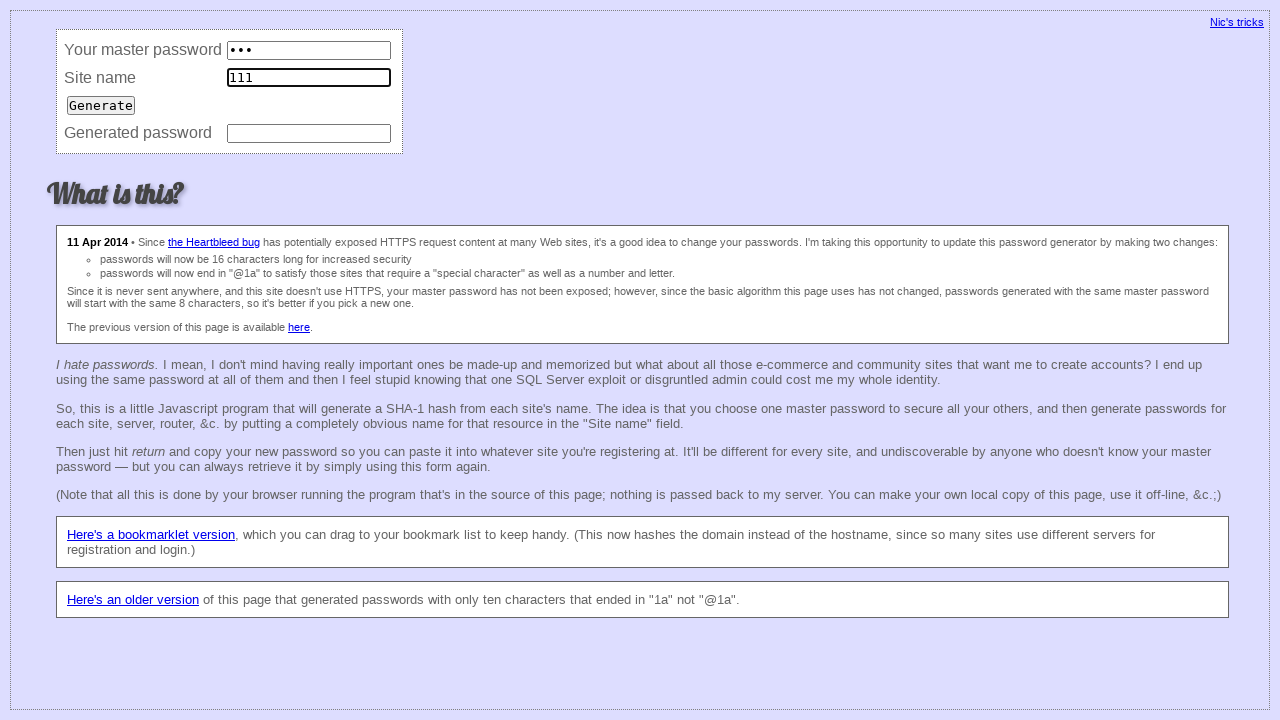

Clicked Generate button at (101, 105) on input[value='Generate']
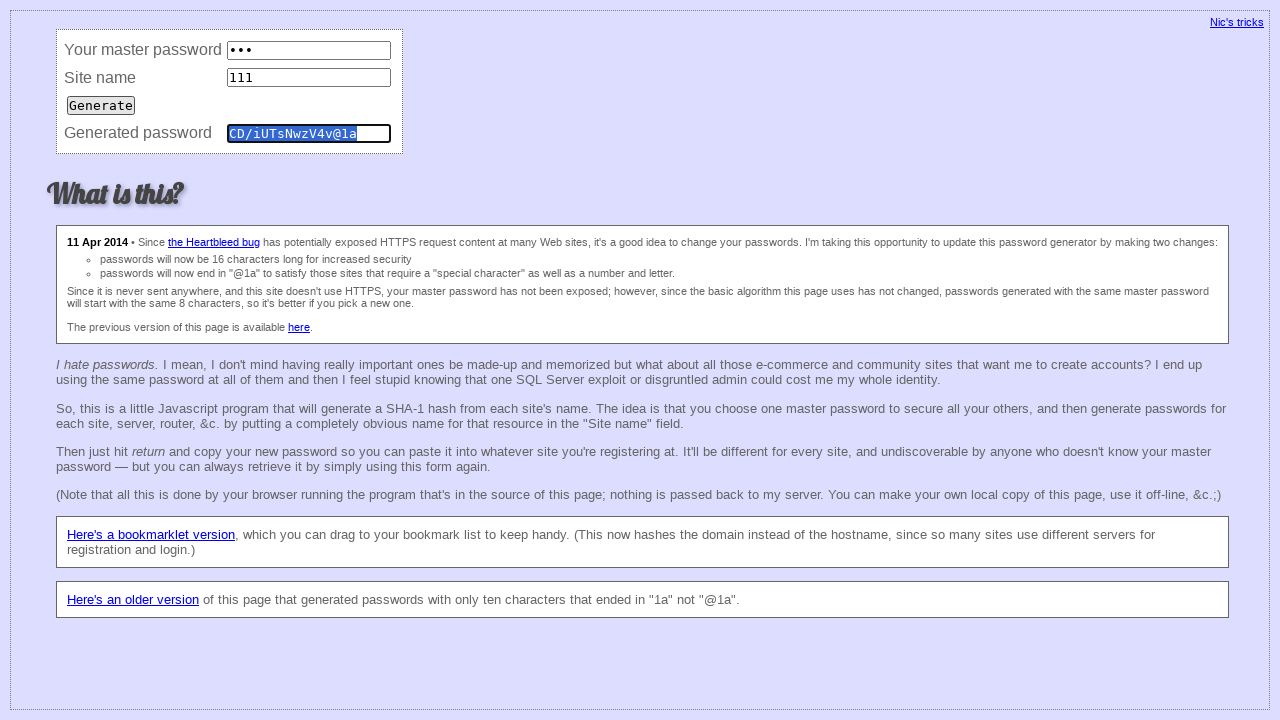

Password generated and verified to be 'CD/iUTsNwzV4v@1a'
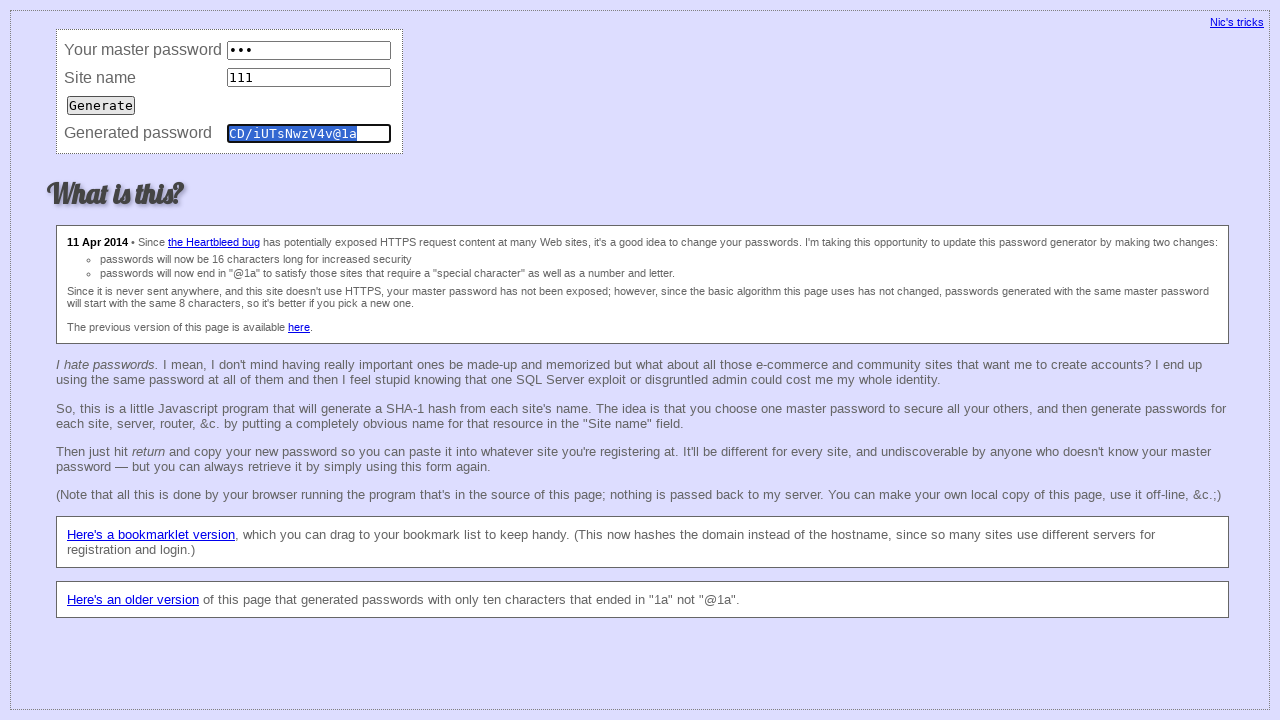

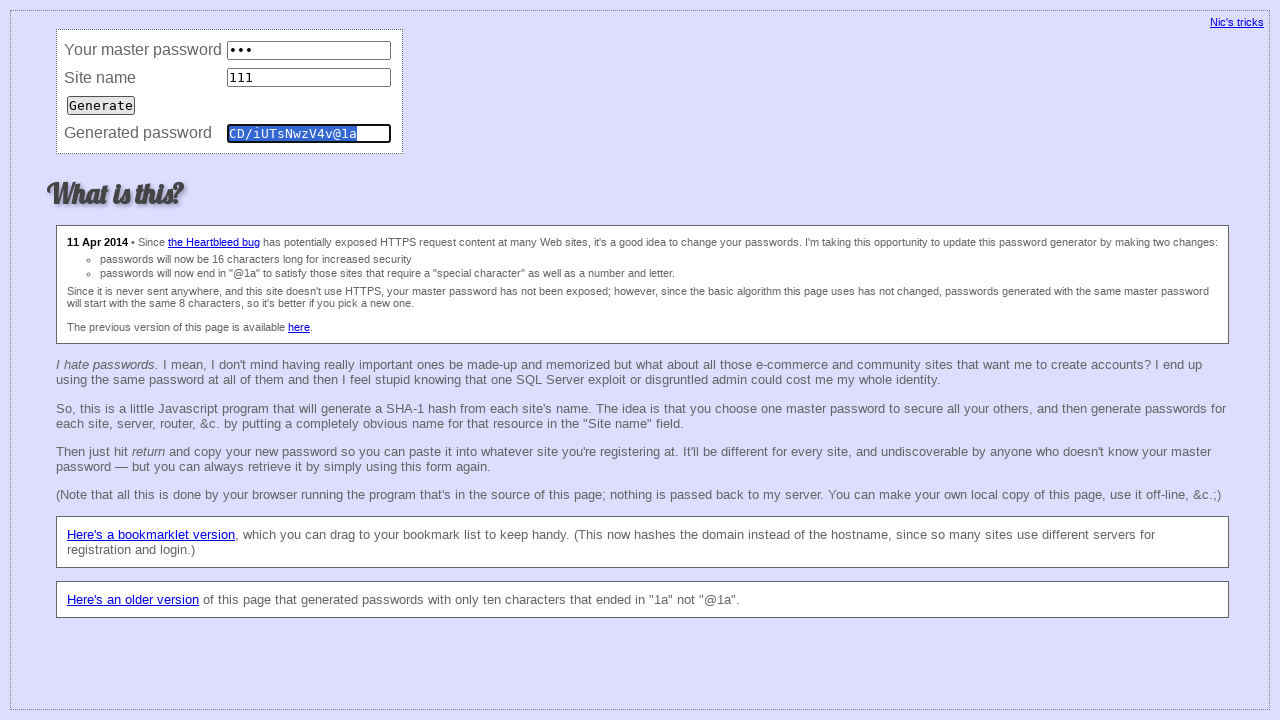